Verifies that the OrangeHRM page loads correctly by checking the page title

Starting URL: https://opensource-demo.orangehrmlive.com/

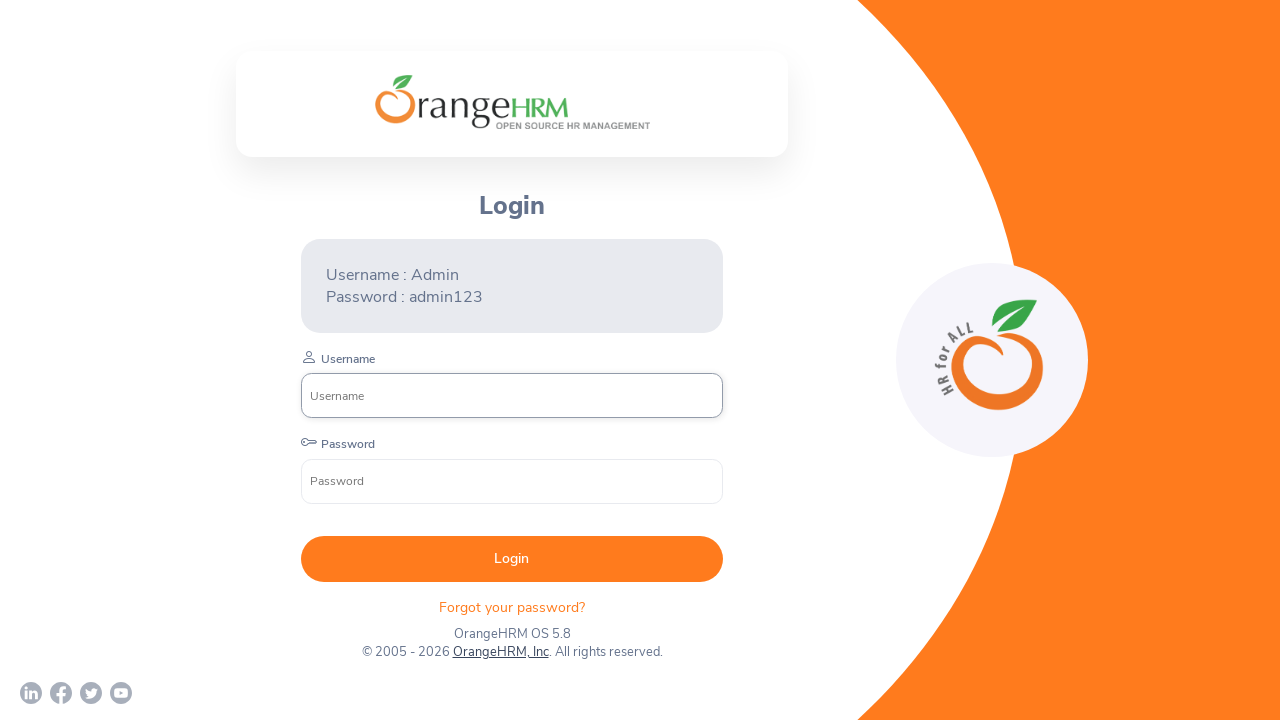

Verified OrangeHRM page title is correct
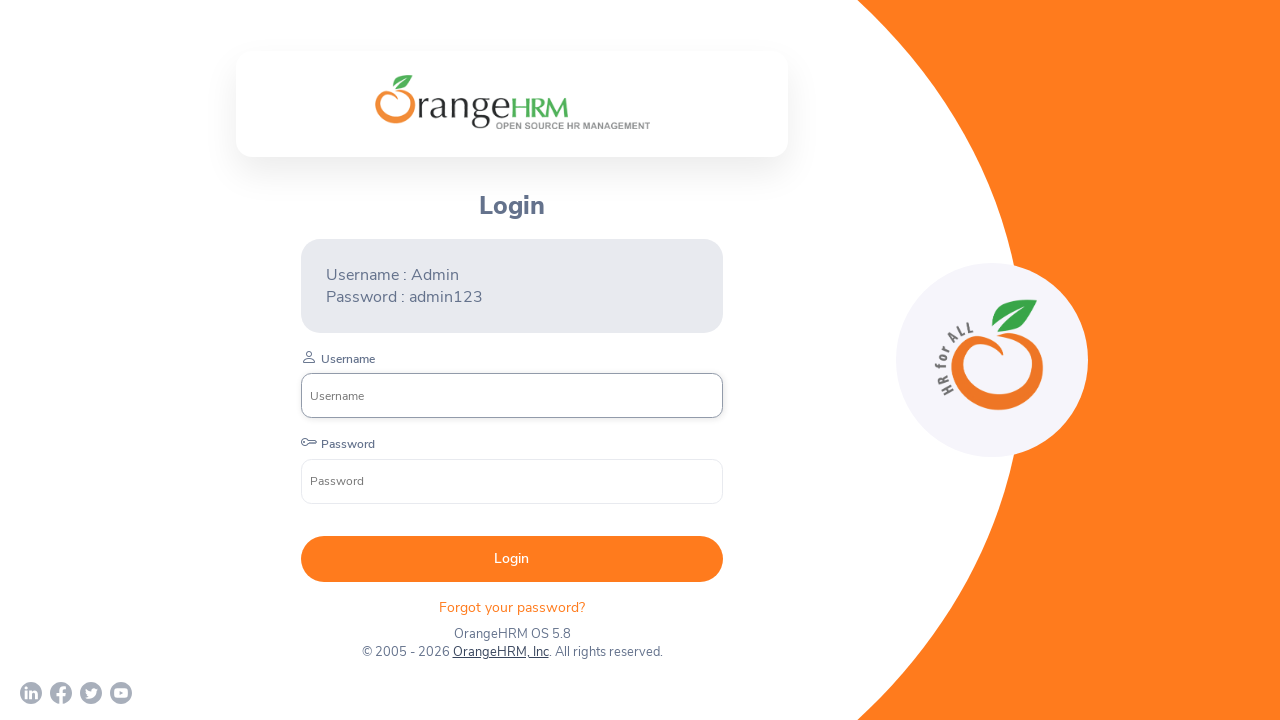

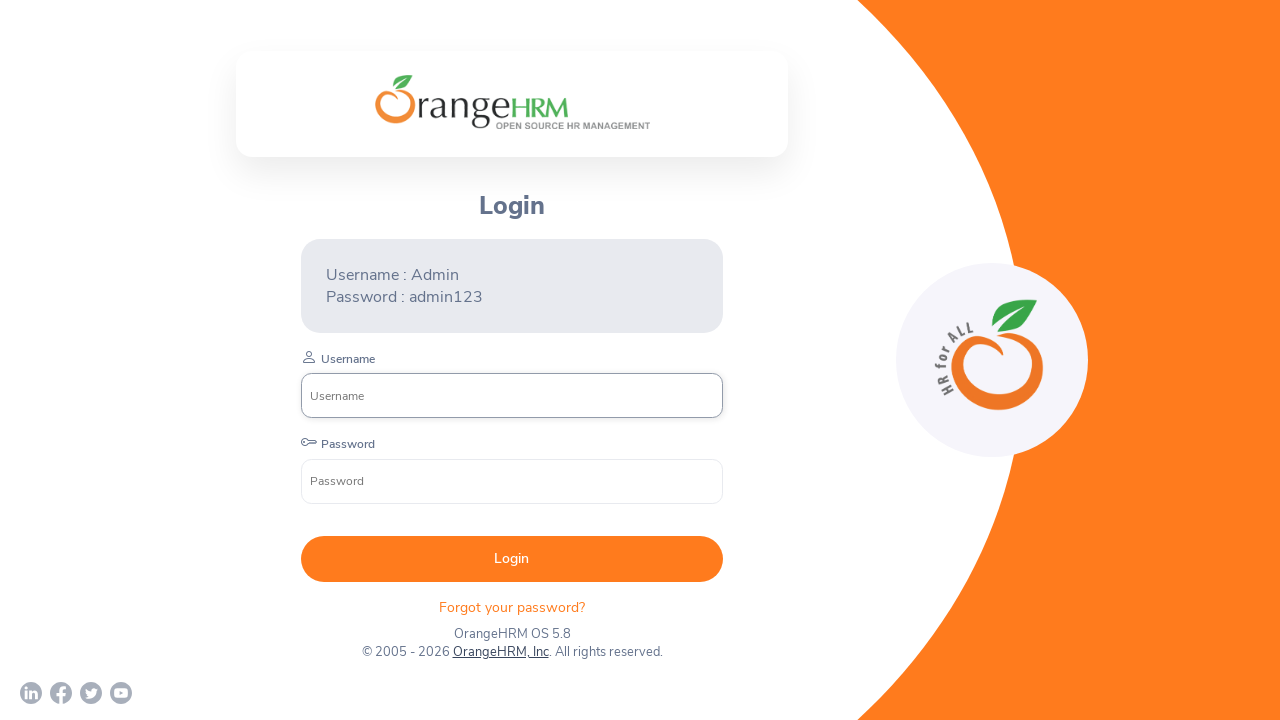